Tests navigation on PostMarket Armenian e-commerce website by clicking on a product category and then clicking an add-to-cart or action button

Starting URL: https://www.postmarket.am/

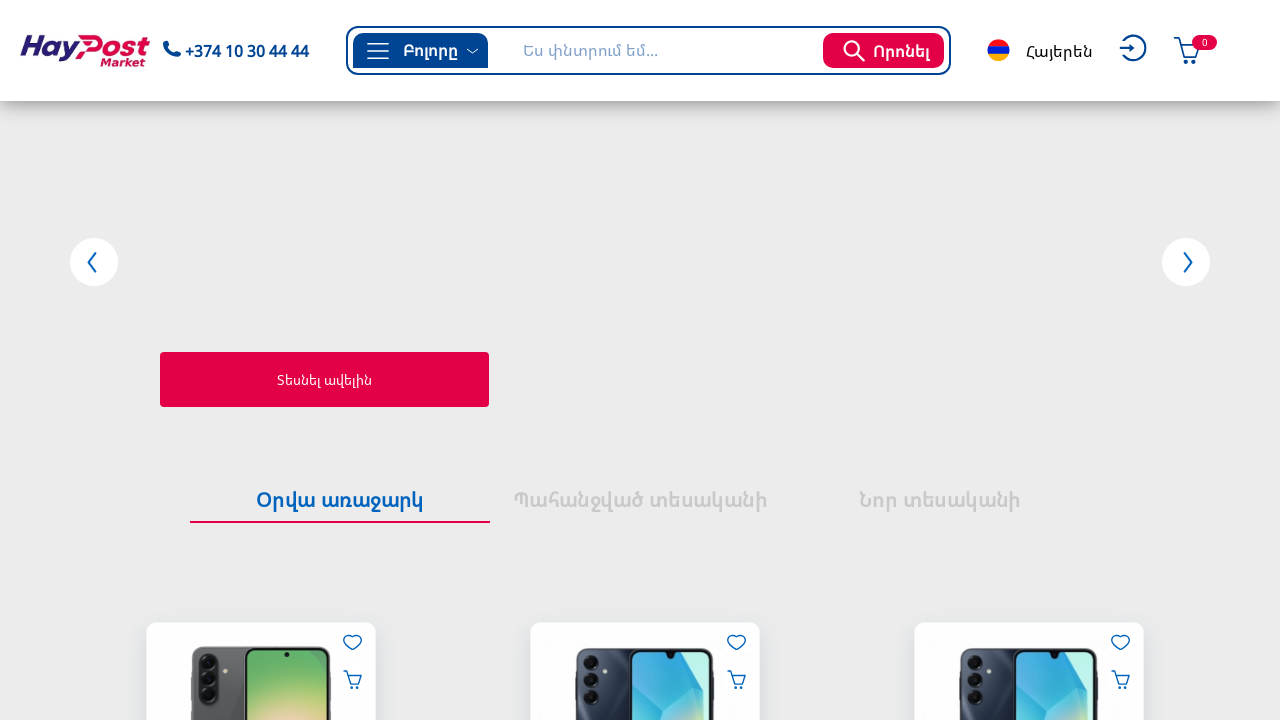

Clicked on first product category link in full-width tabpanel at (261, 562) on #full-width-tabpanel-0 a >> nth=0
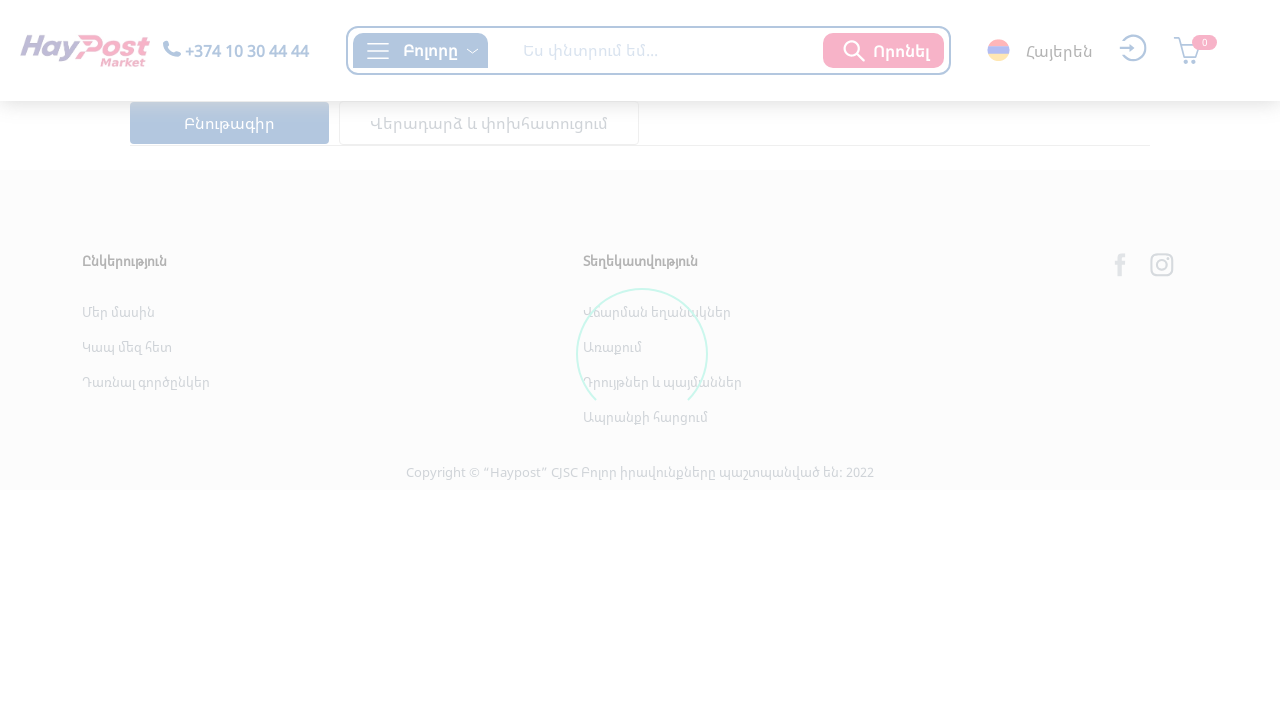

Waited for page to load (networkidle state reached)
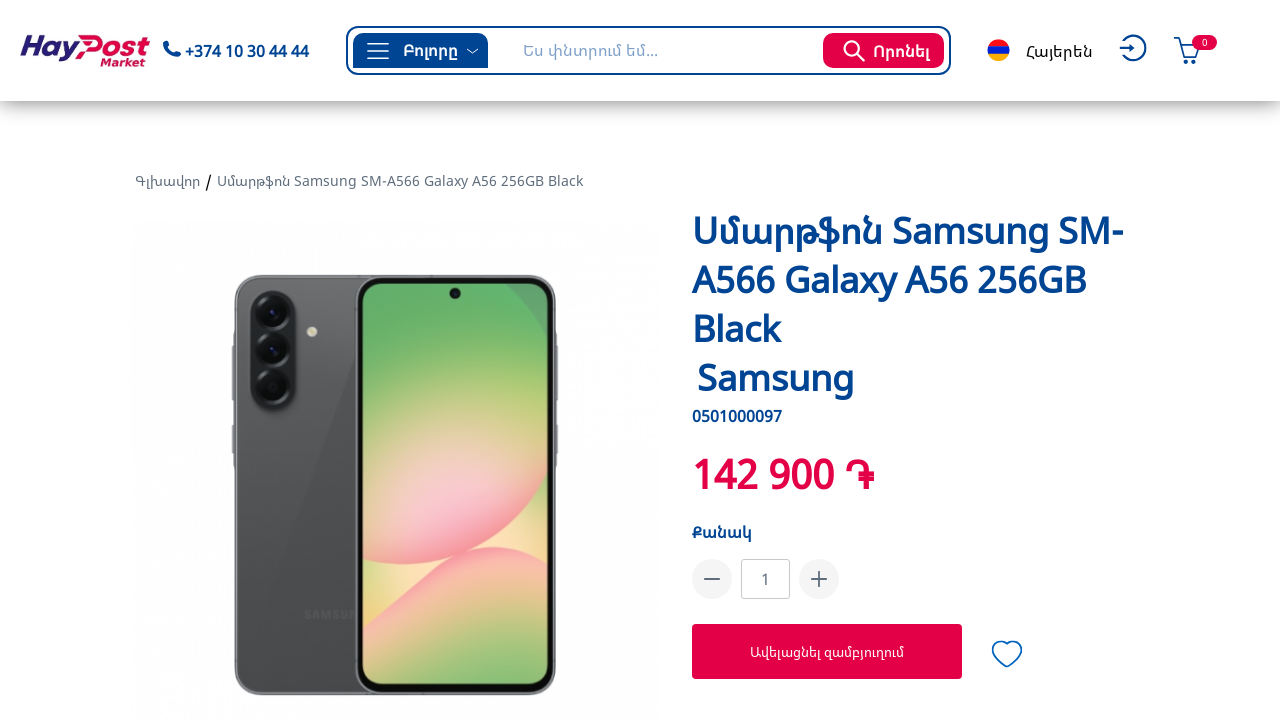

Clicked on first action button (add to cart or similar action) at (884, 50) on #root button >> nth=0
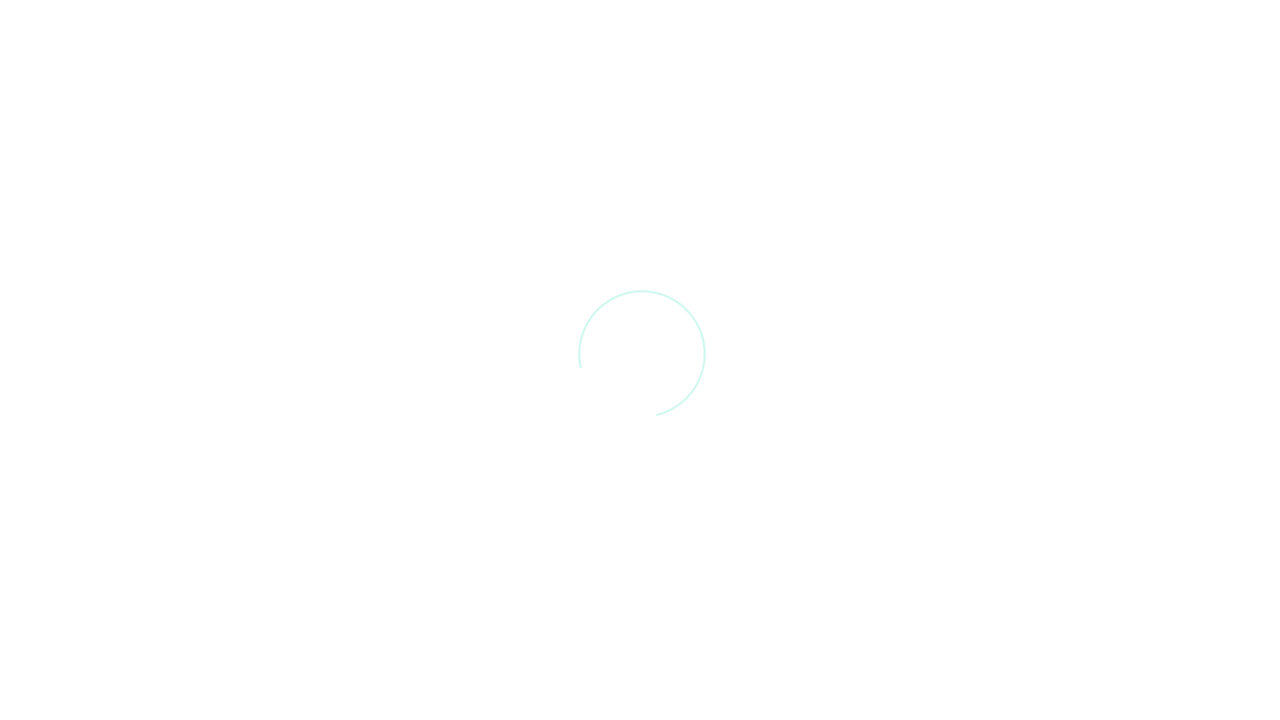

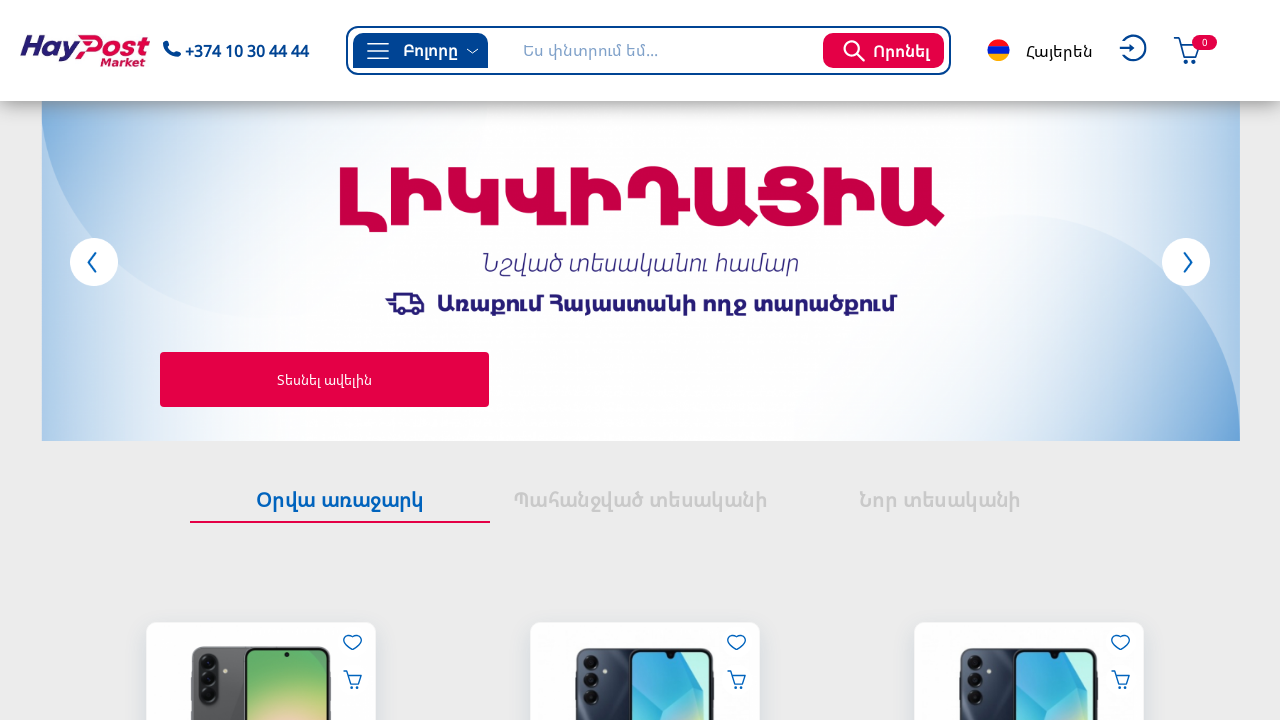